Finds and clicks the 10th link (index 9) on the page

Starting URL: https://the-internet.herokuapp.com/

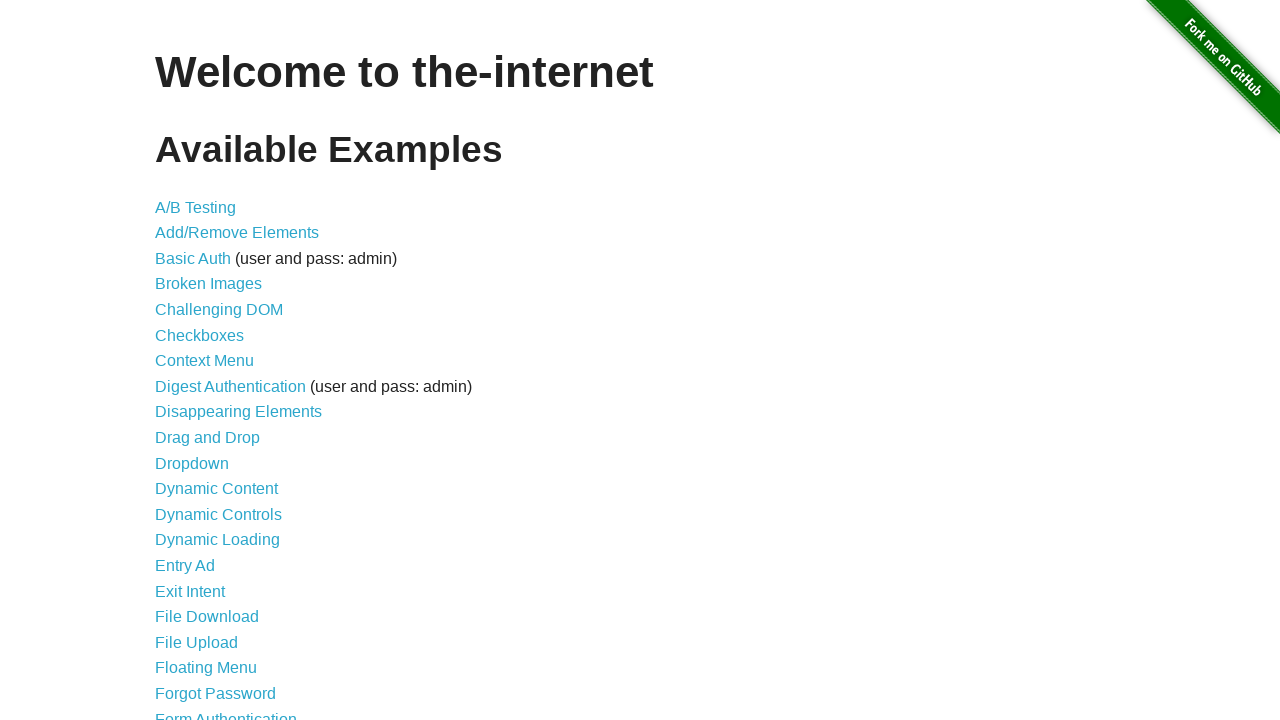

Navigated to https://the-internet.herokuapp.com/
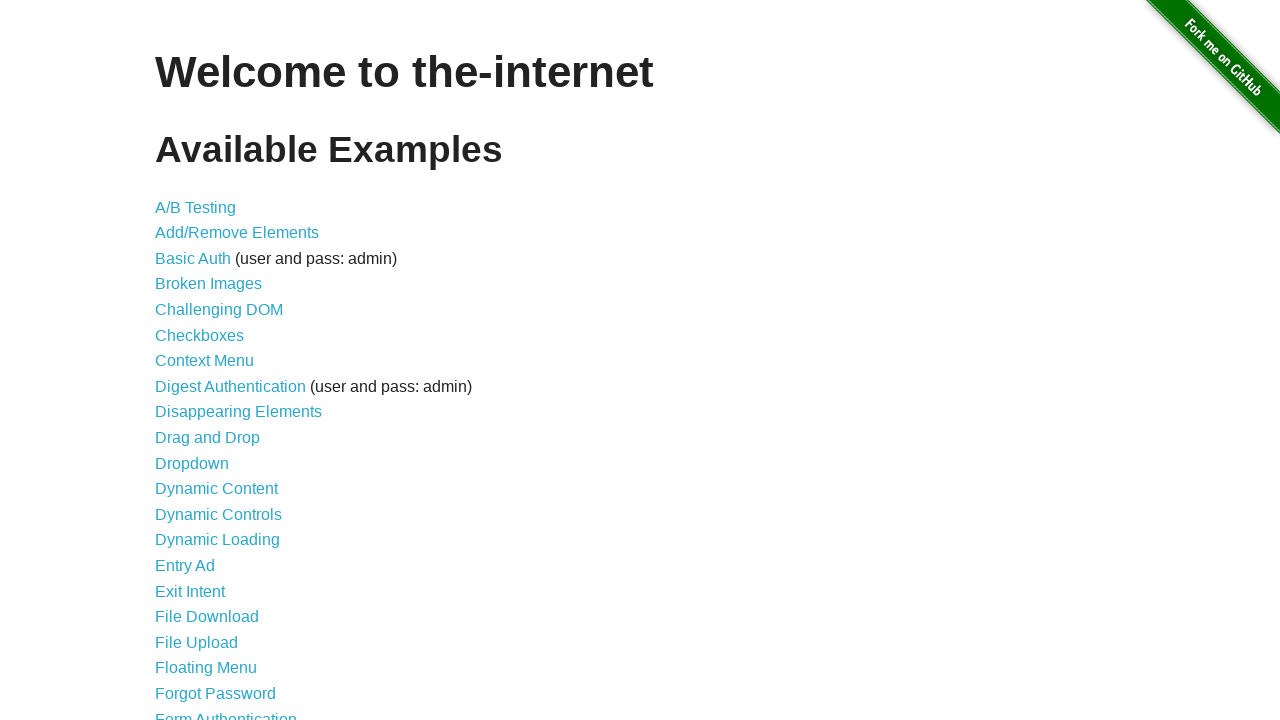

Retrieved all links on the page
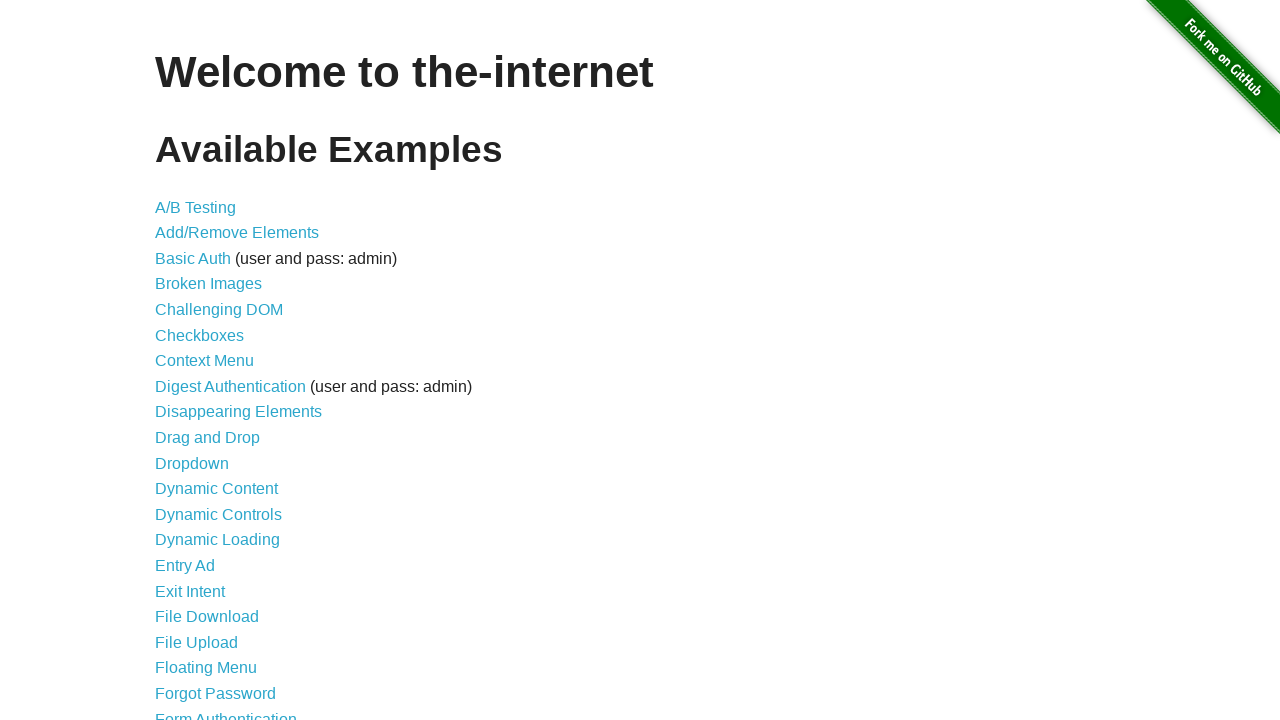

Clicked the 10th link (index 9) at (238, 412) on a >> nth=9
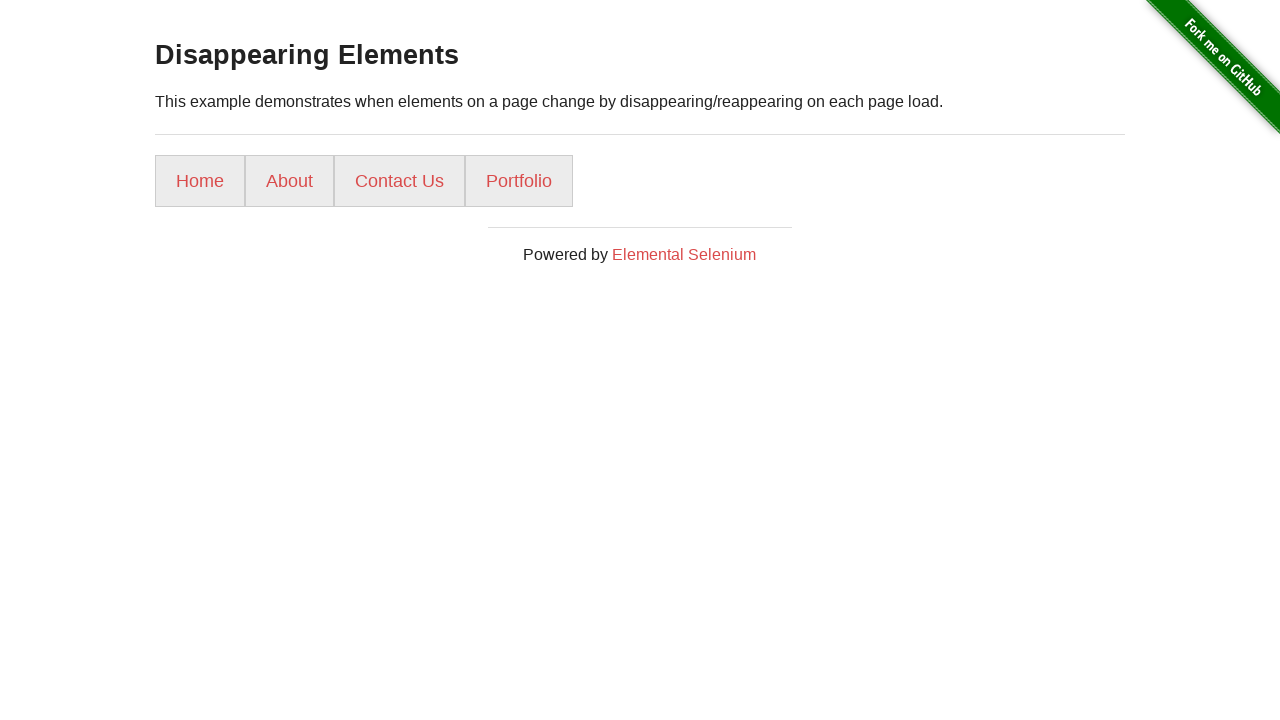

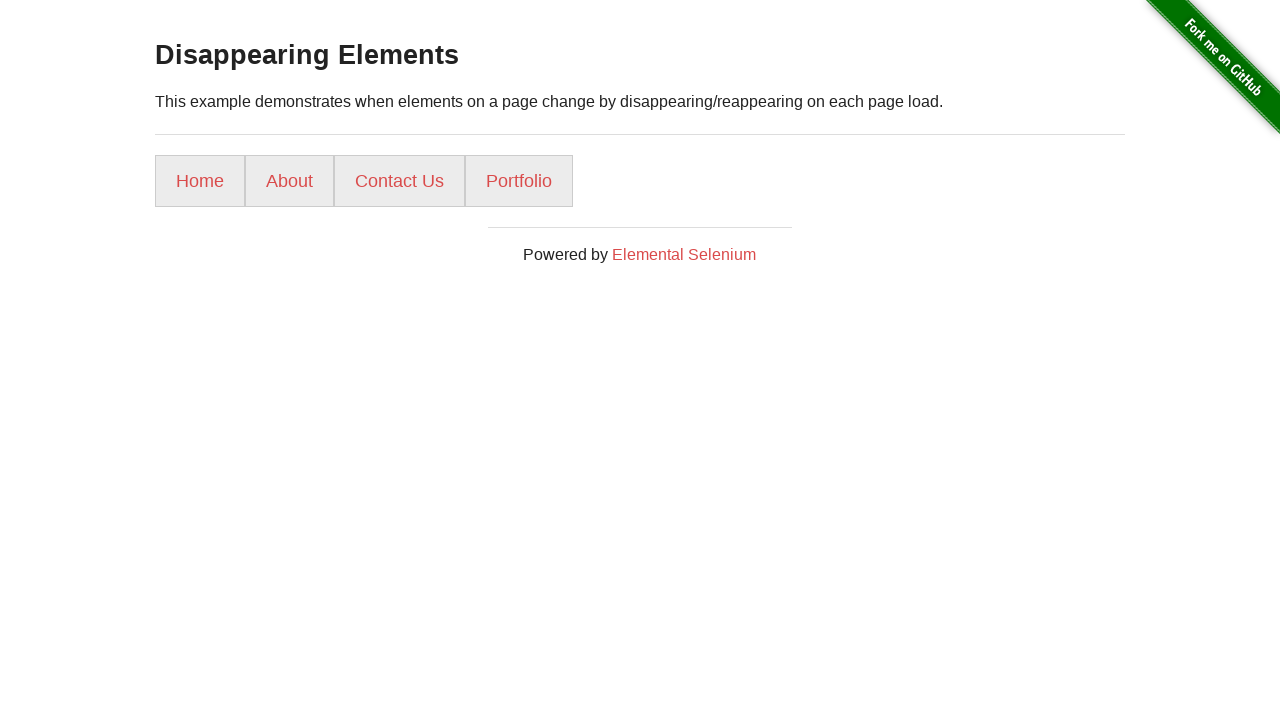